Fills out the contact form with user information including name, email, subject, and message fields

Starting URL: https://www.globalsqa.com/contact-us/

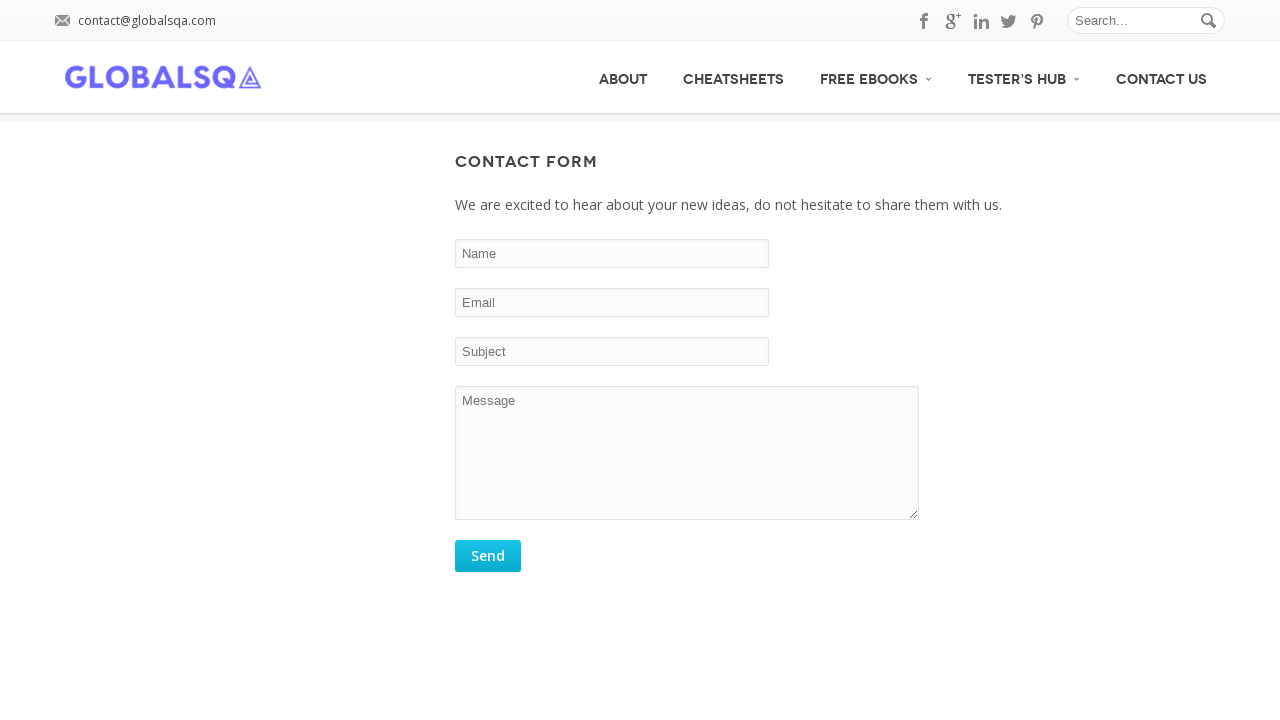

Filled name field with 'John Smith' on input#comment_name
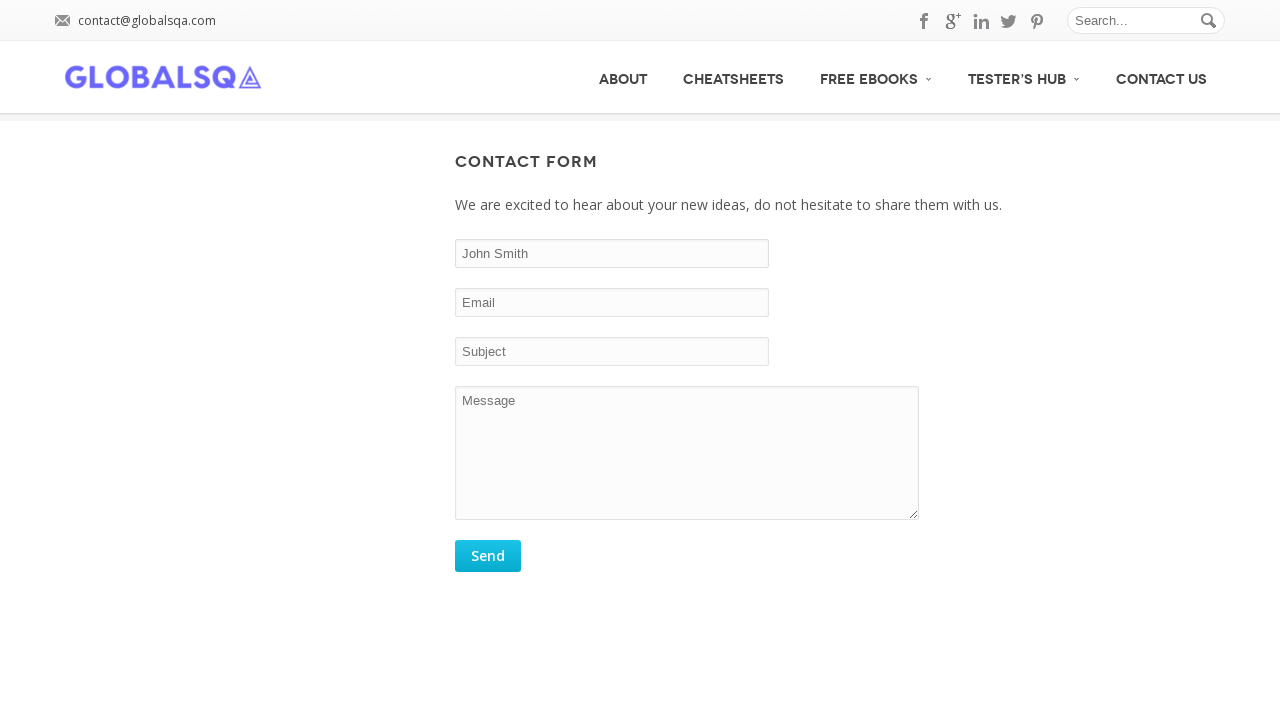

Filled email field with 'john.smith@example.com' on input[name='email']
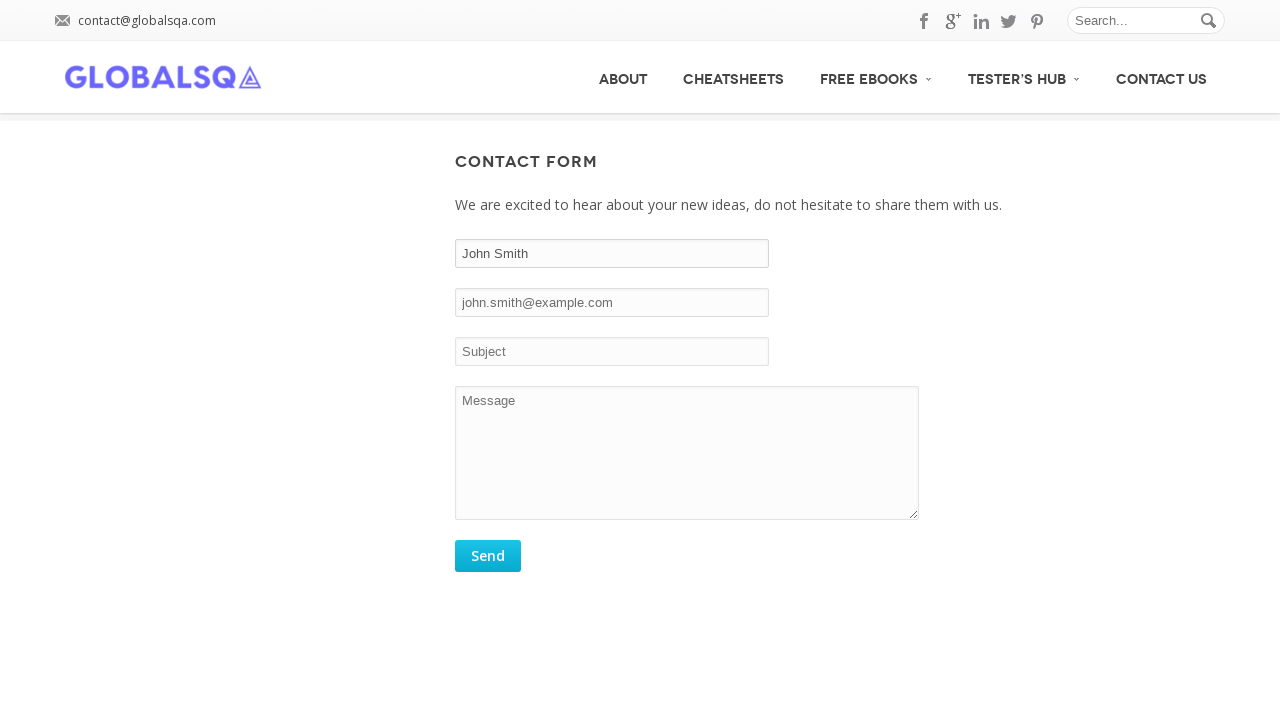

Filled subject field with 'Product Inquiry' on input#subject
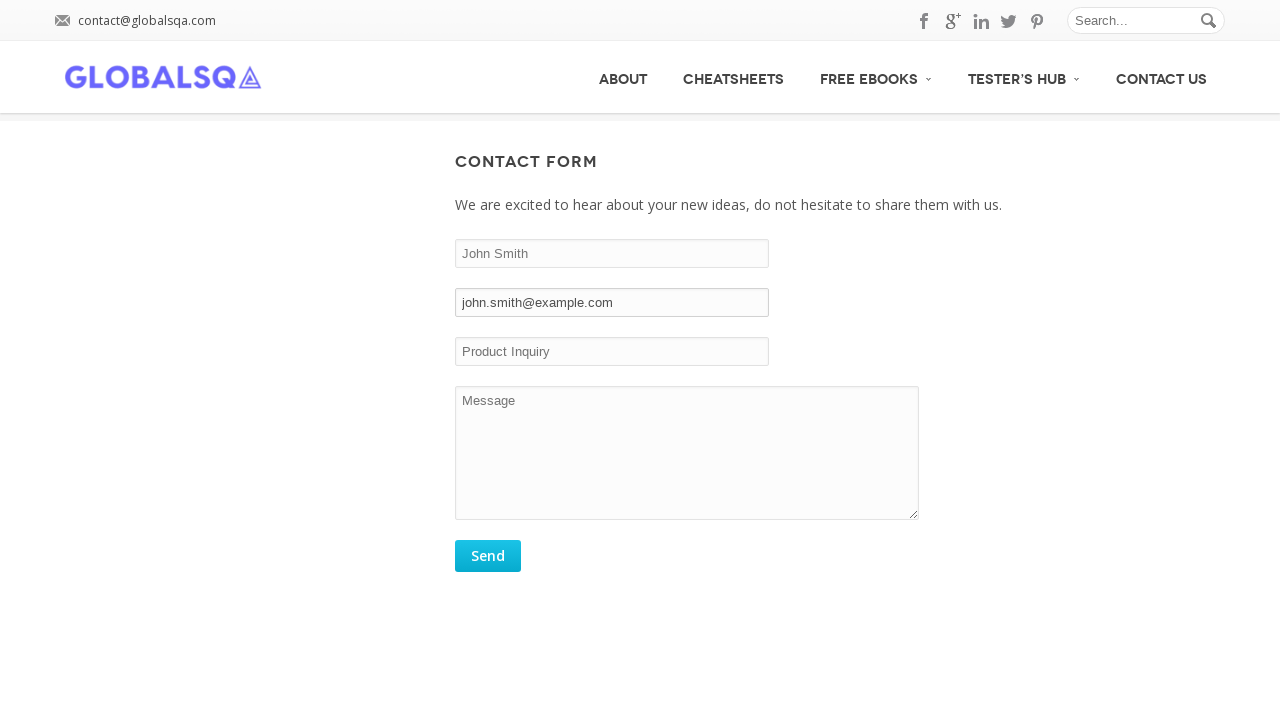

Filled message textarea with inquiry text on textarea#comment
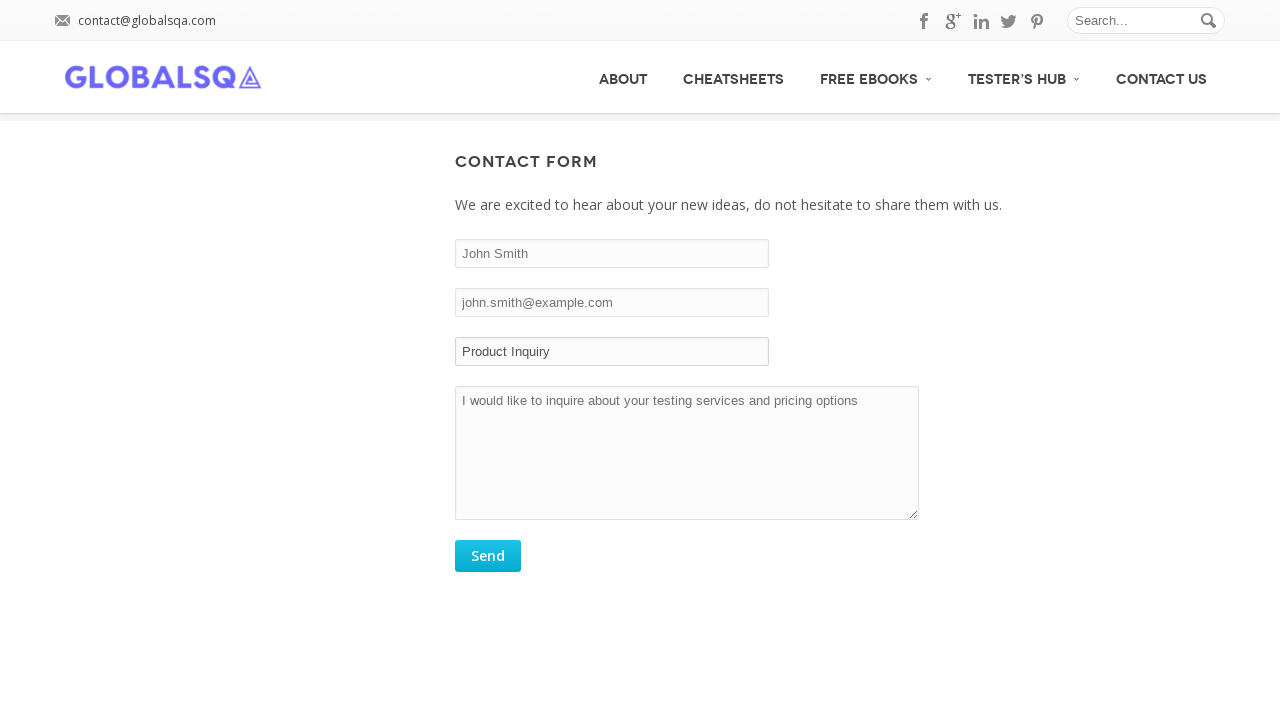

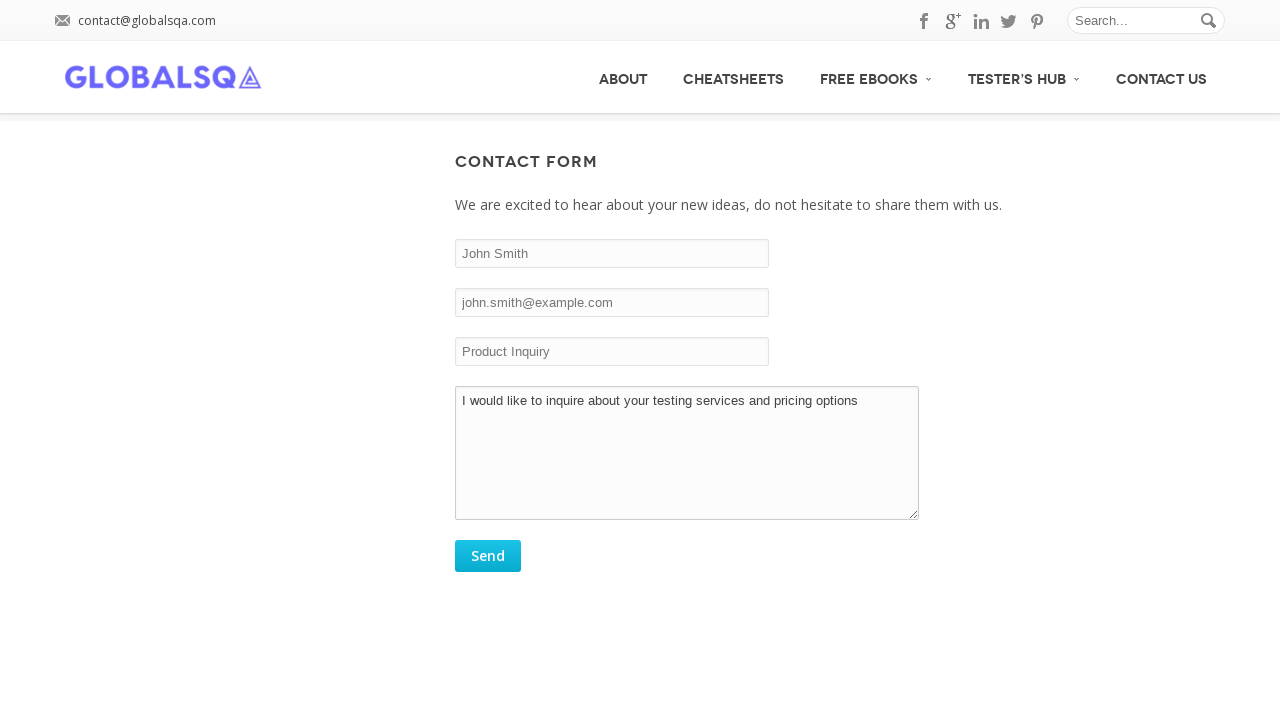